Tests that whitespace is trimmed from edited todo text

Starting URL: https://demo.playwright.dev/todomvc

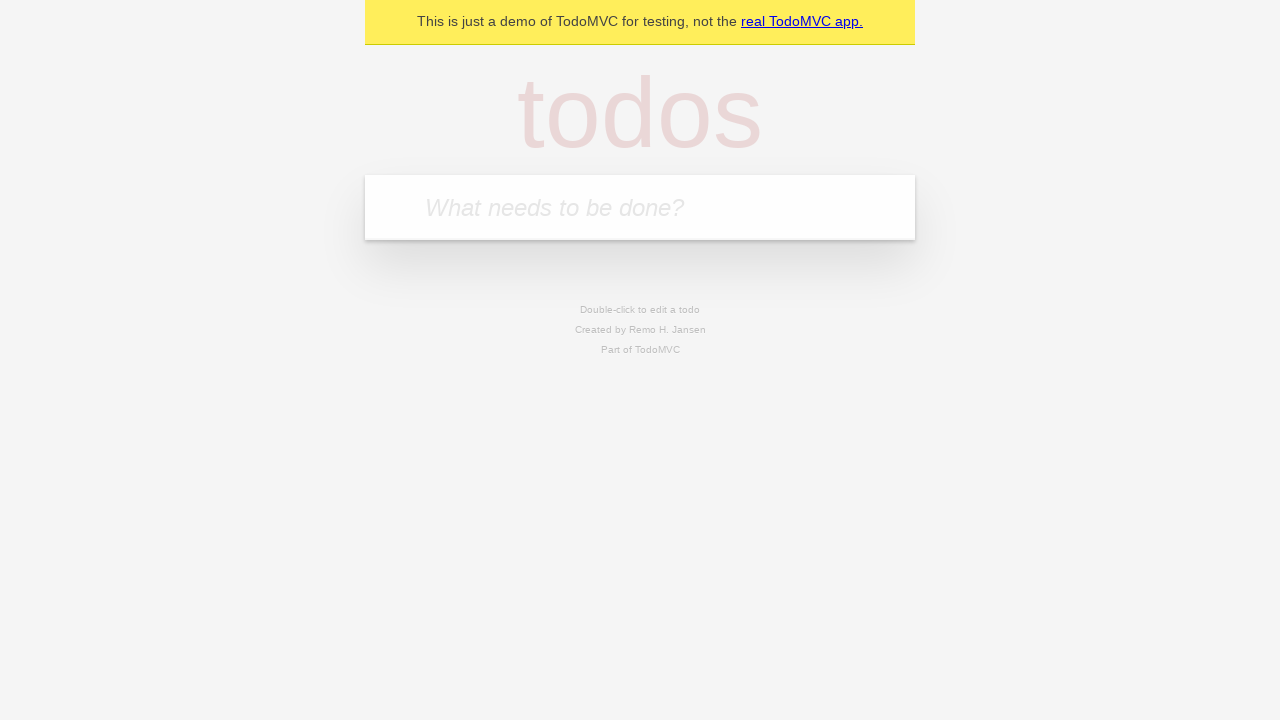

Located the 'What needs to be done?' input field
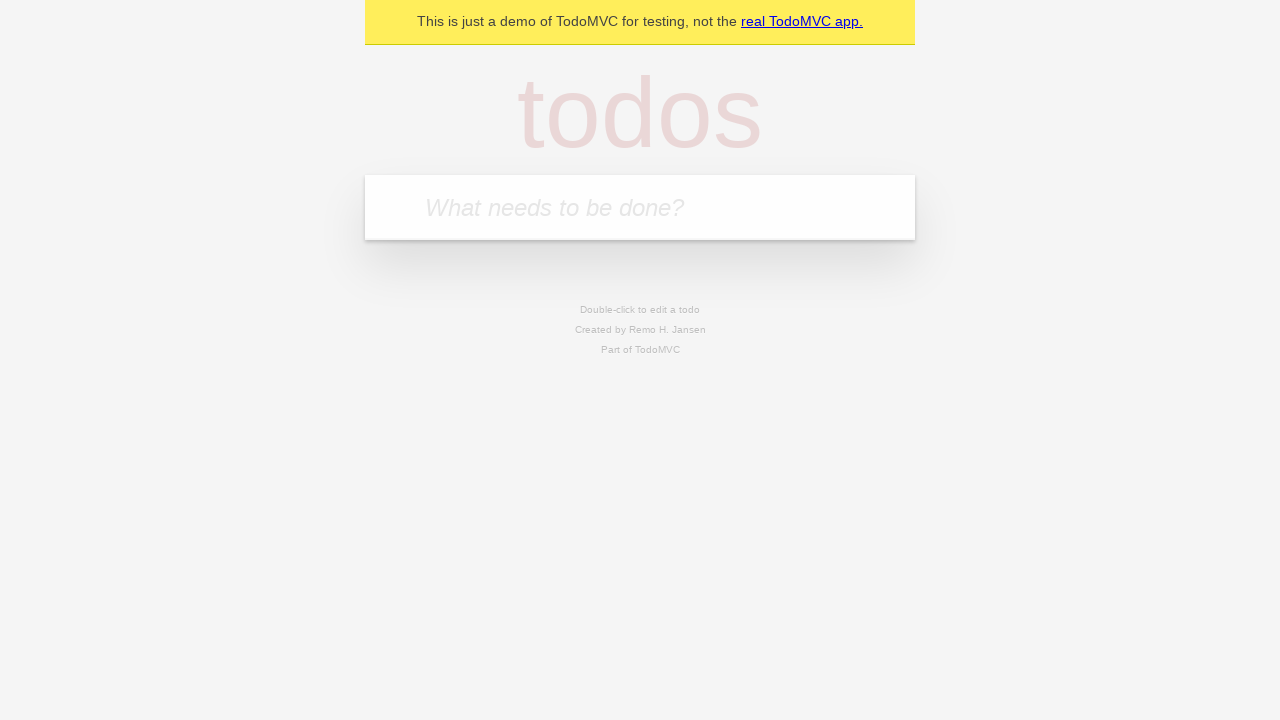

Filled first todo with 'buy some cheese' on internal:attr=[placeholder="What needs to be done?"i]
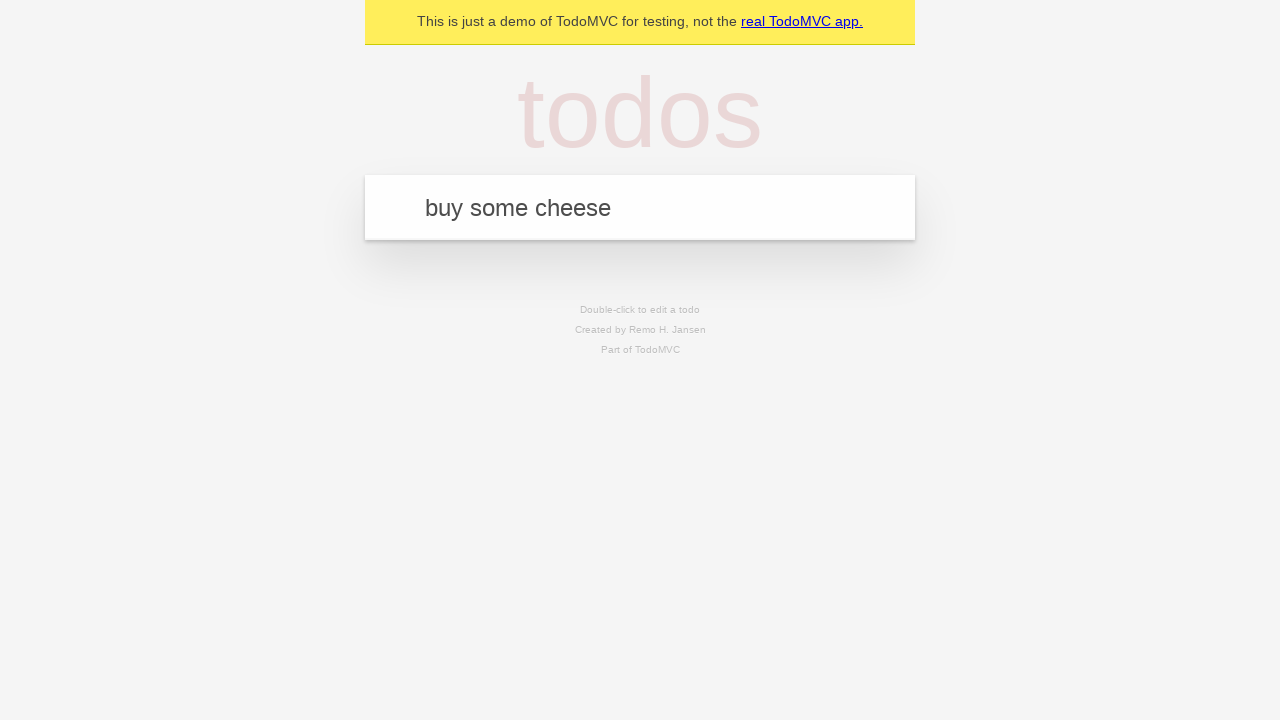

Pressed Enter to create first todo on internal:attr=[placeholder="What needs to be done?"i]
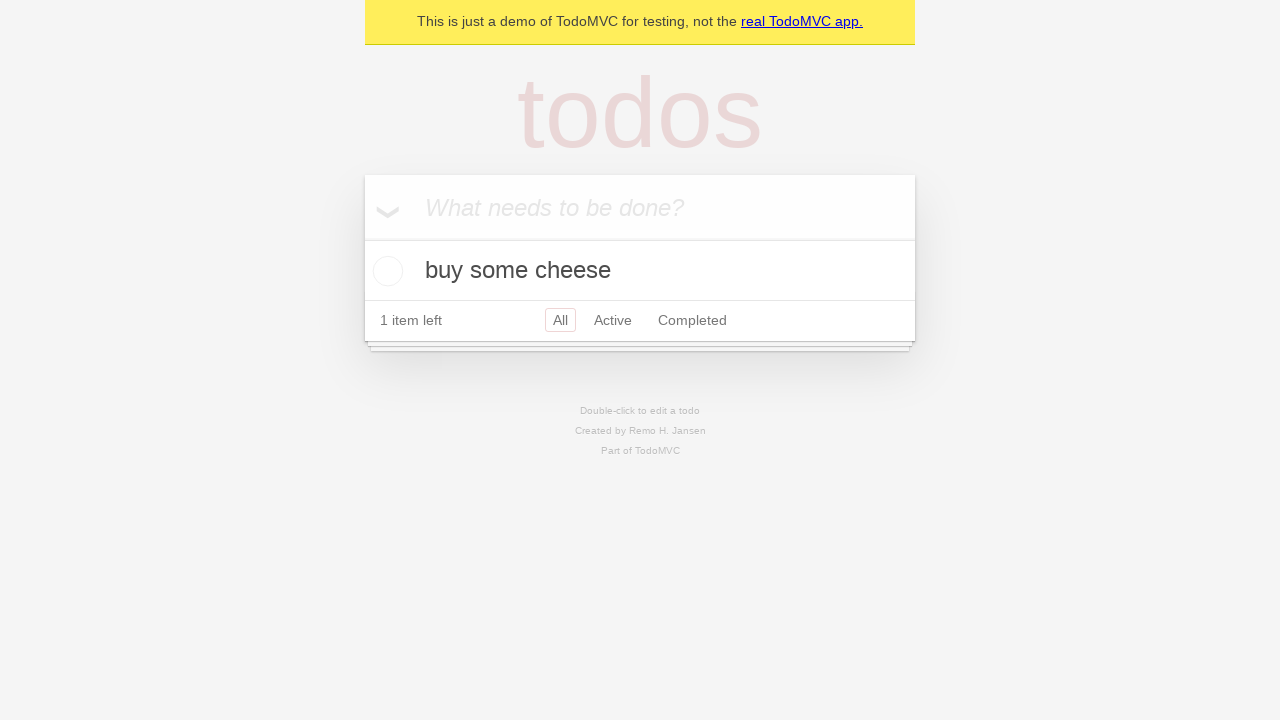

Filled second todo with 'feed the cat' on internal:attr=[placeholder="What needs to be done?"i]
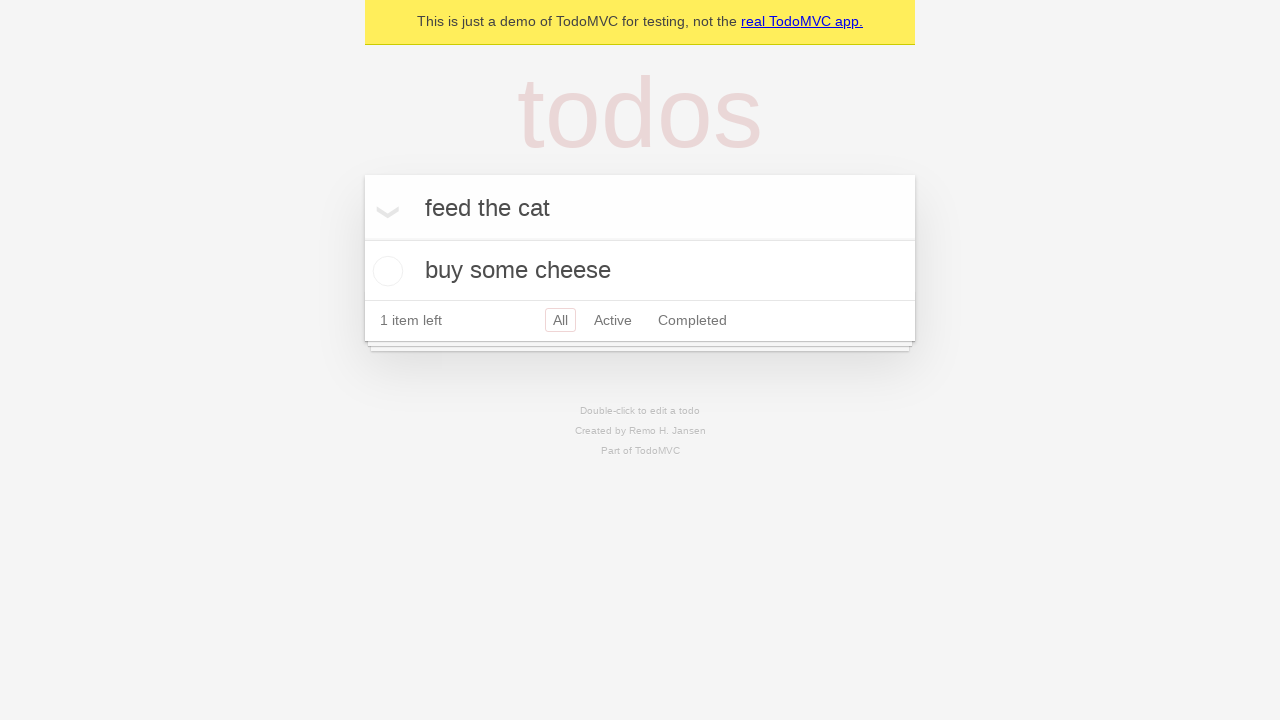

Pressed Enter to create second todo on internal:attr=[placeholder="What needs to be done?"i]
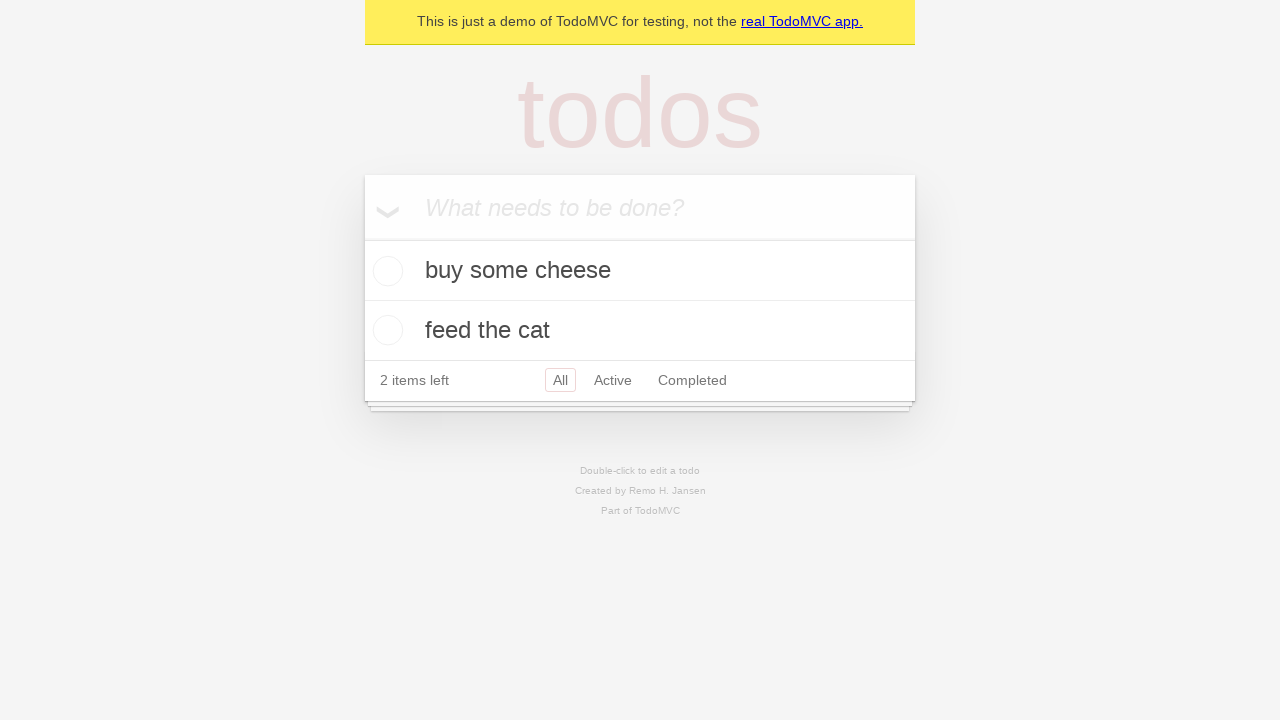

Filled third todo with 'book a doctors appointment' on internal:attr=[placeholder="What needs to be done?"i]
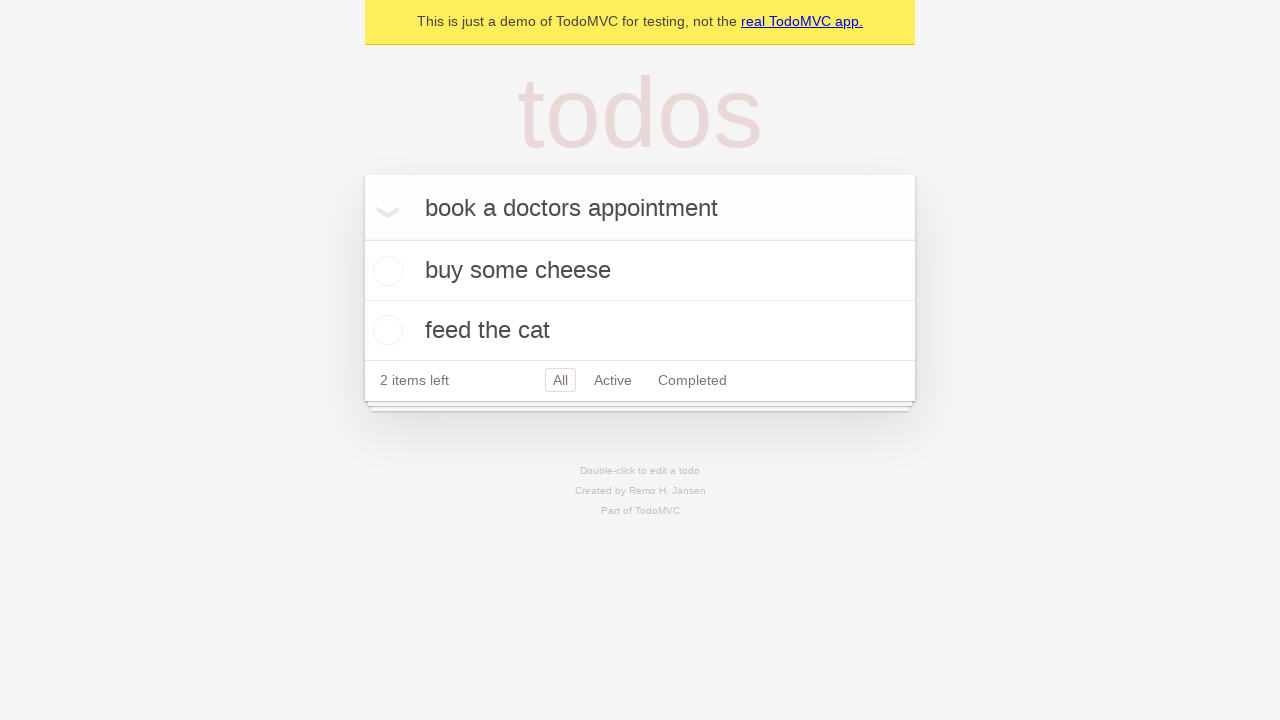

Pressed Enter to create third todo on internal:attr=[placeholder="What needs to be done?"i]
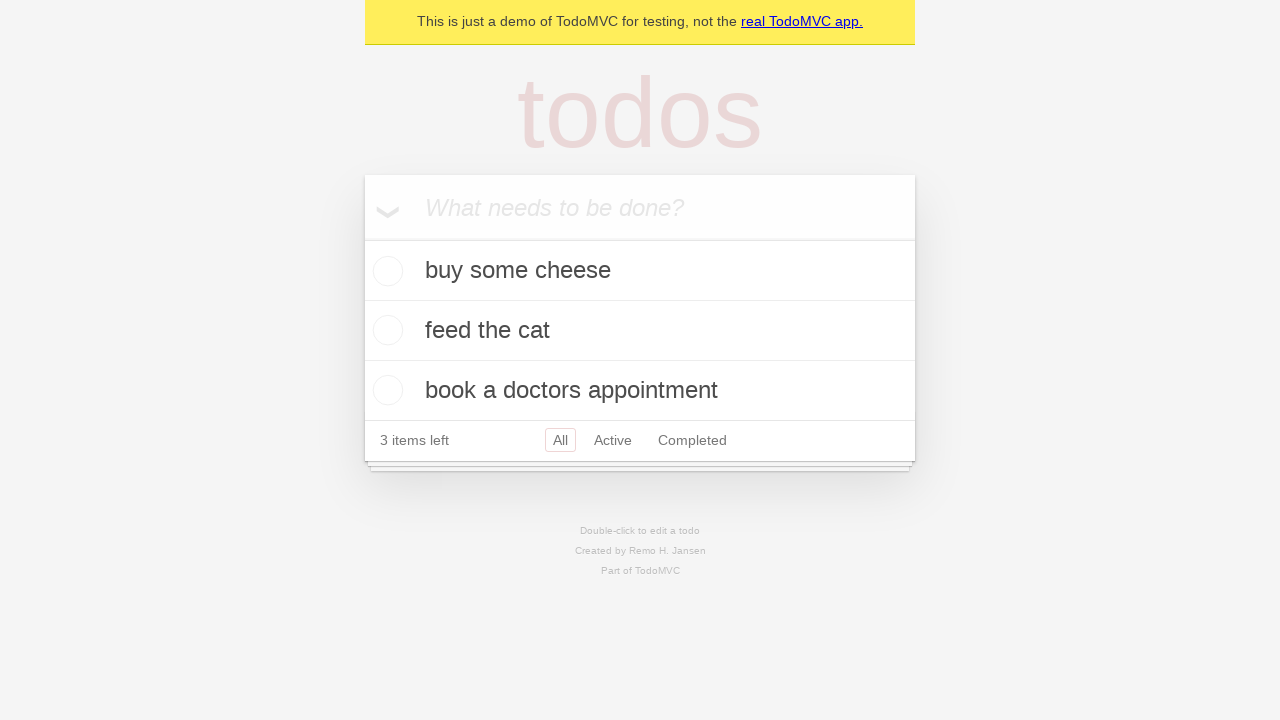

Located all todo items
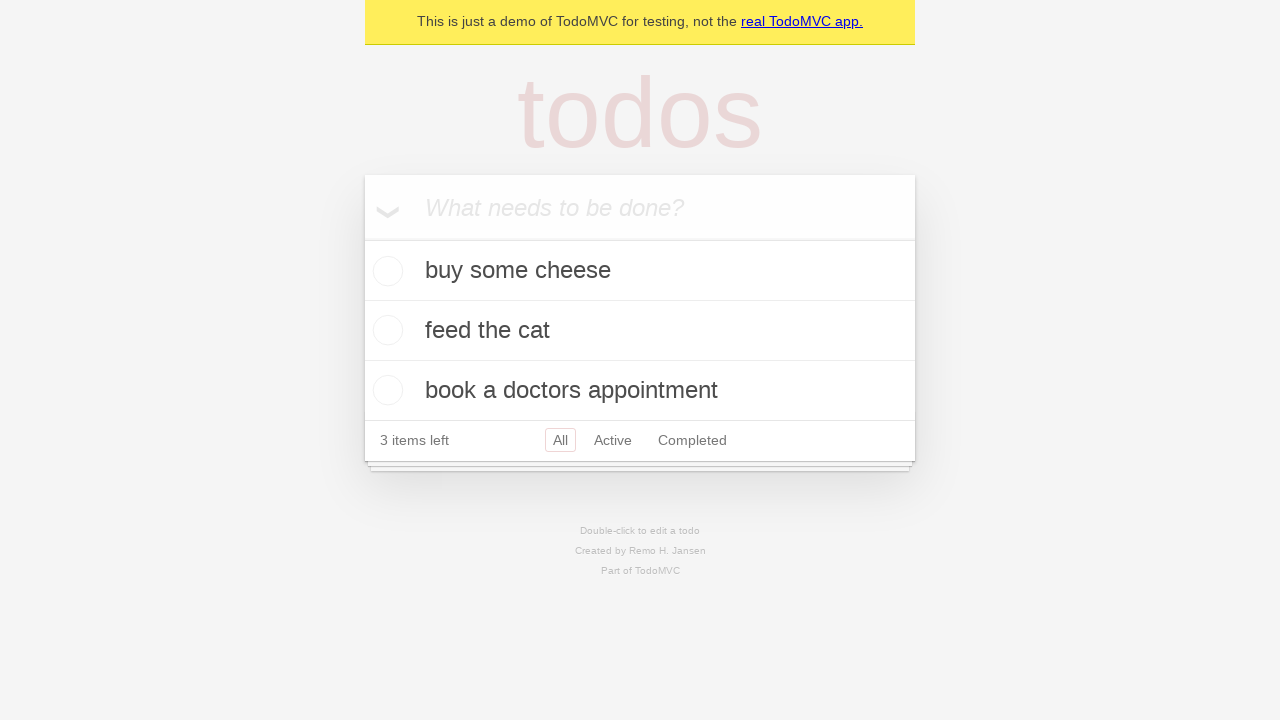

Double-clicked second todo item to enter edit mode at (640, 331) on internal:testid=[data-testid="todo-item"s] >> nth=1
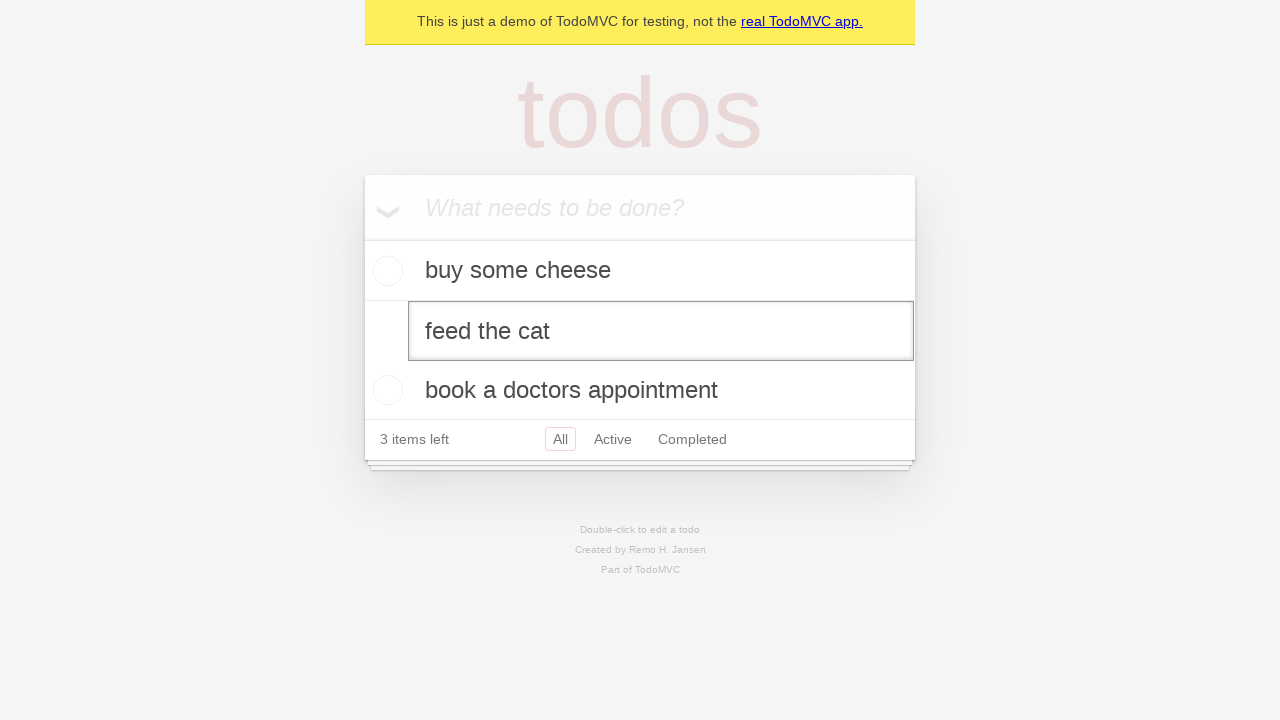

Located the edit textbox for second todo
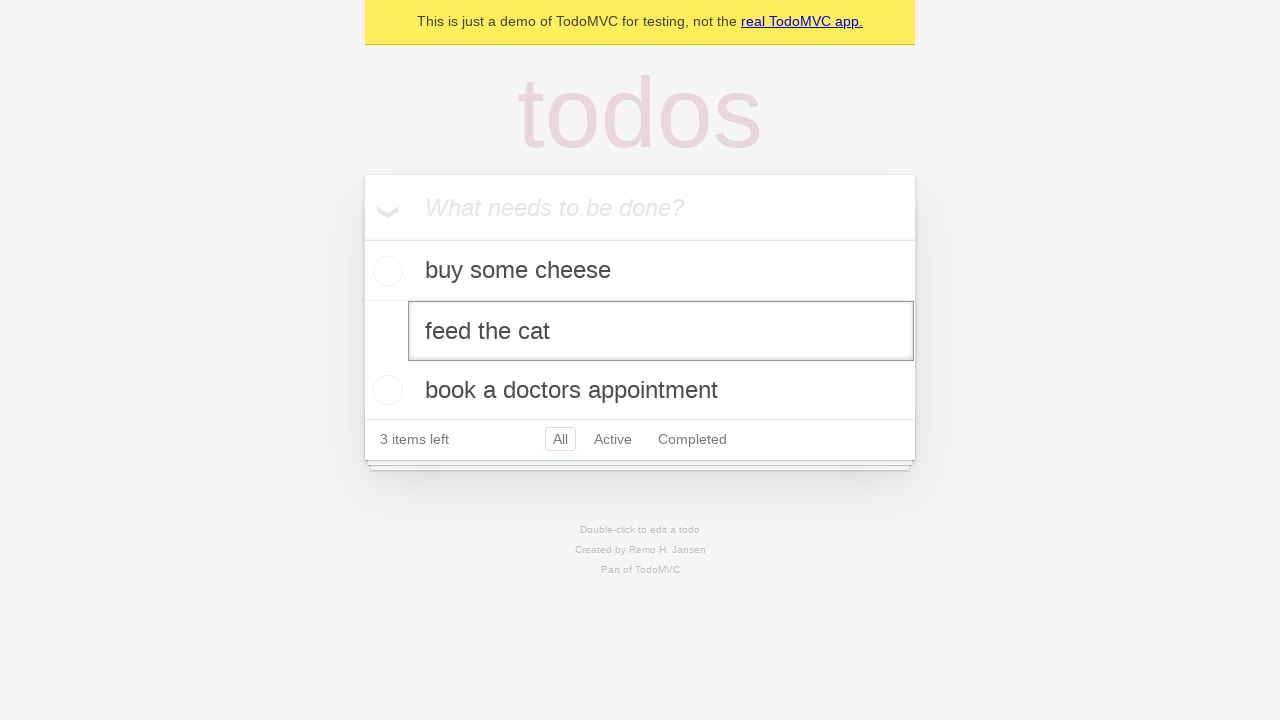

Filled edit field with '    buy some sausages    ' (text with leading and trailing whitespace) on internal:testid=[data-testid="todo-item"s] >> nth=1 >> internal:role=textbox[nam
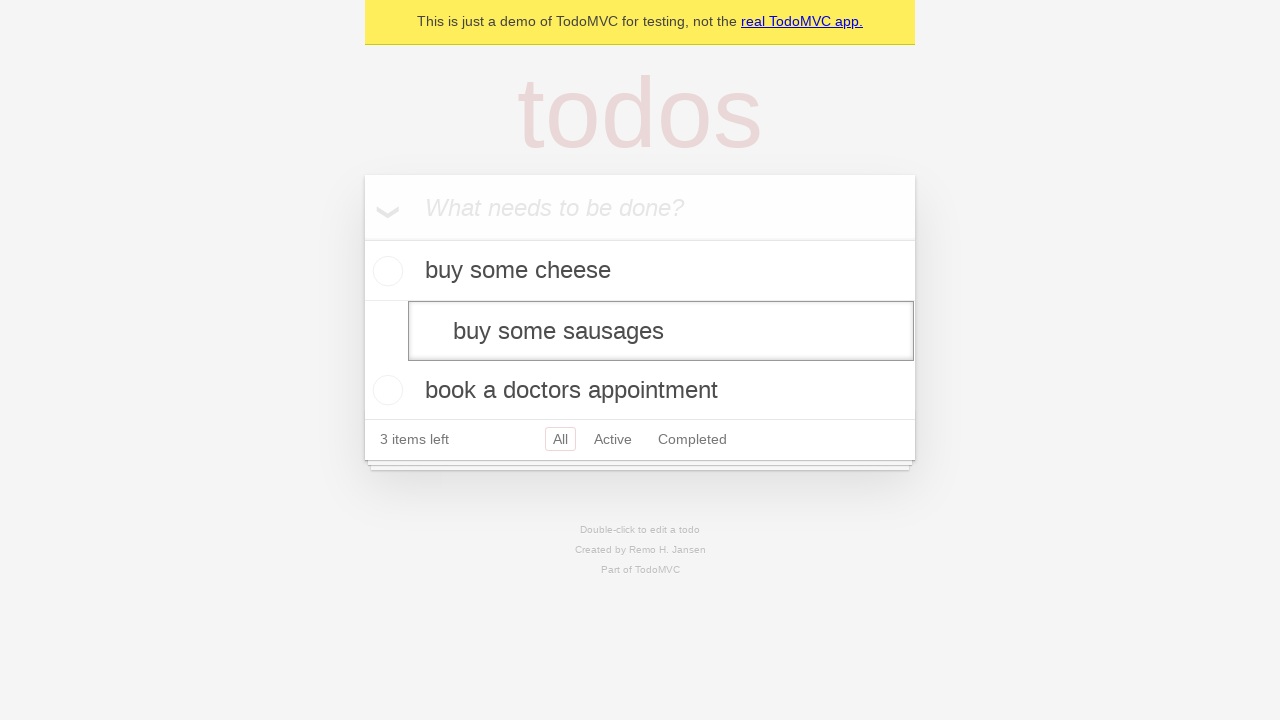

Pressed Enter to submit edited todo and verify whitespace is trimmed on internal:testid=[data-testid="todo-item"s] >> nth=1 >> internal:role=textbox[nam
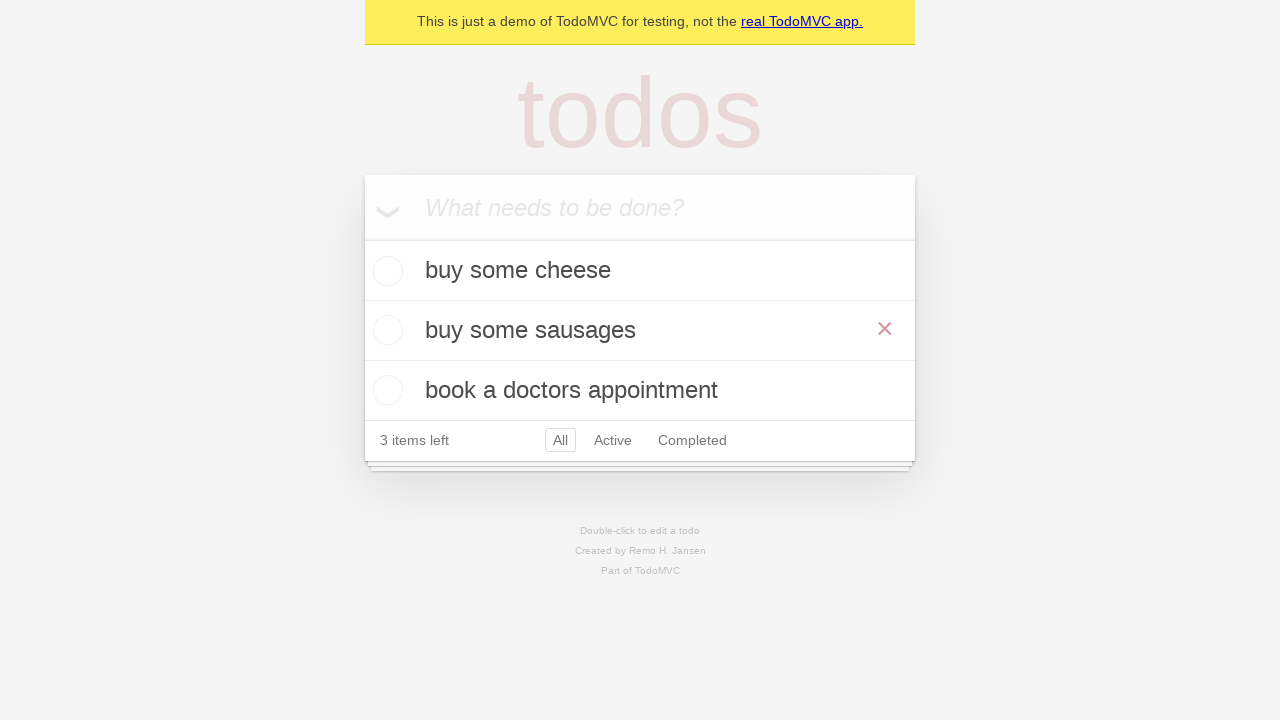

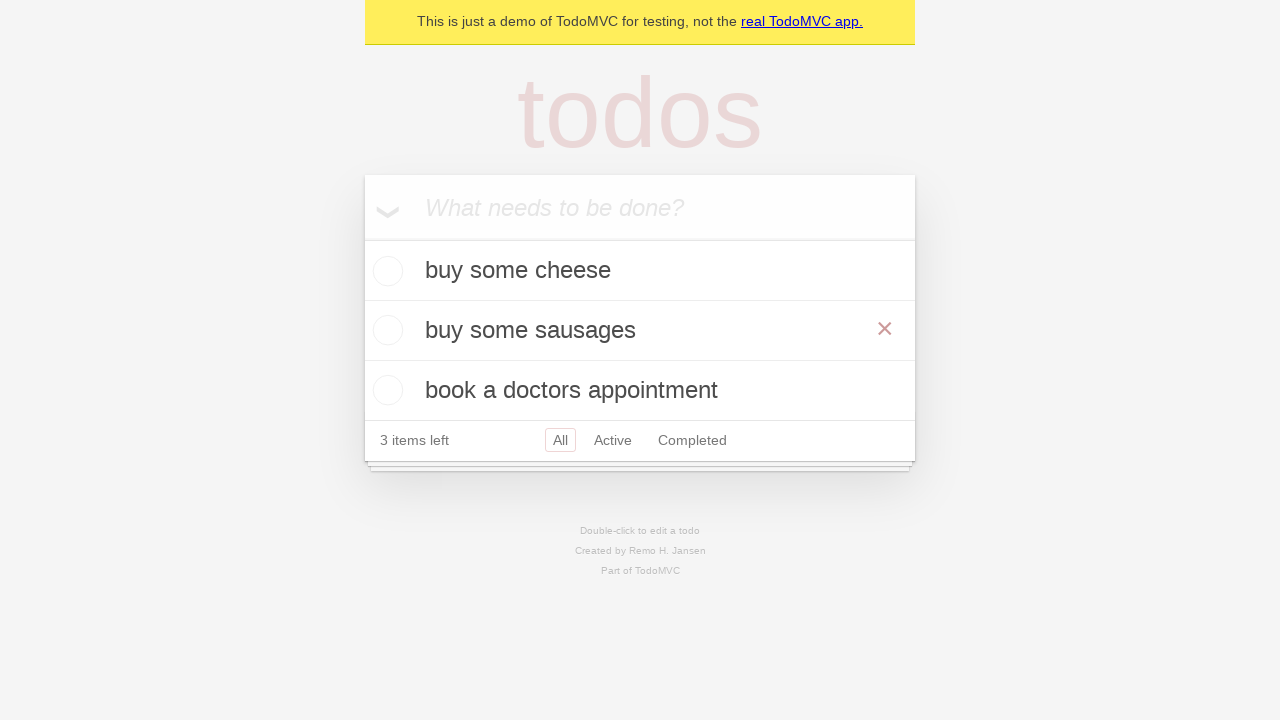